Tests checkbox functionality by verifying initial states and toggling checkbox selections

Starting URL: https://practice.cydeo.com/checkboxes

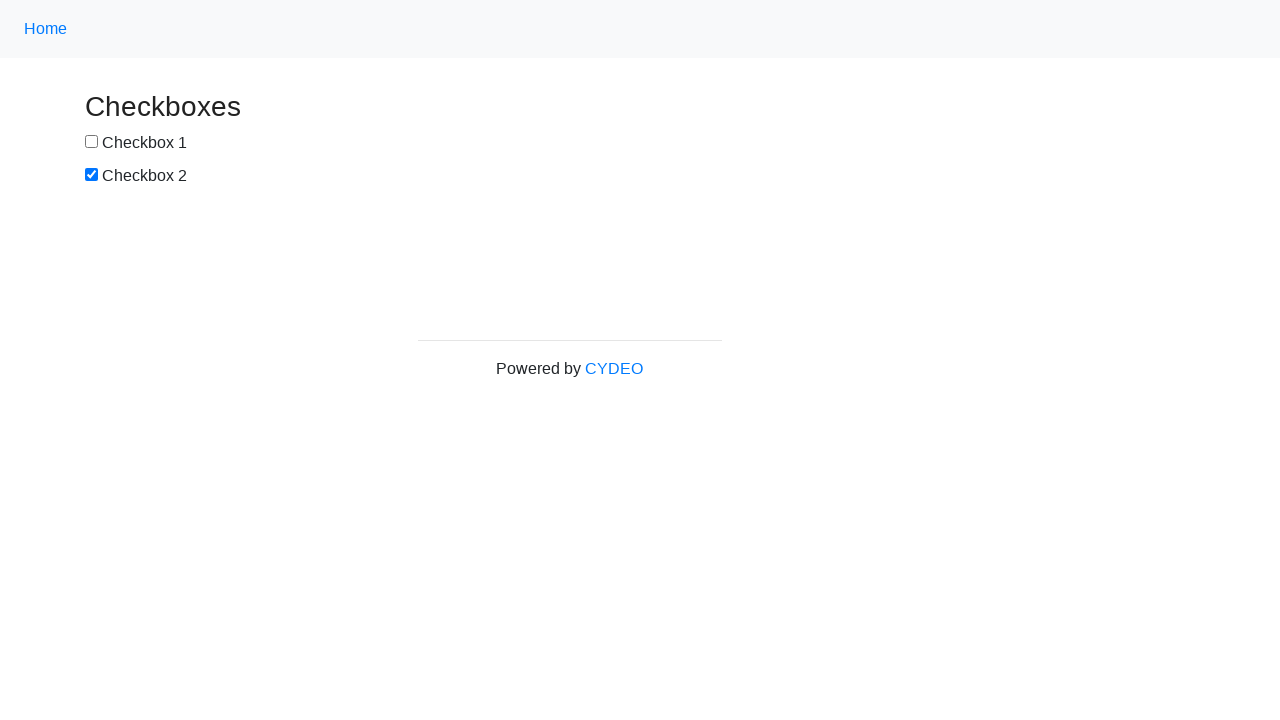

Located checkbox 1 element
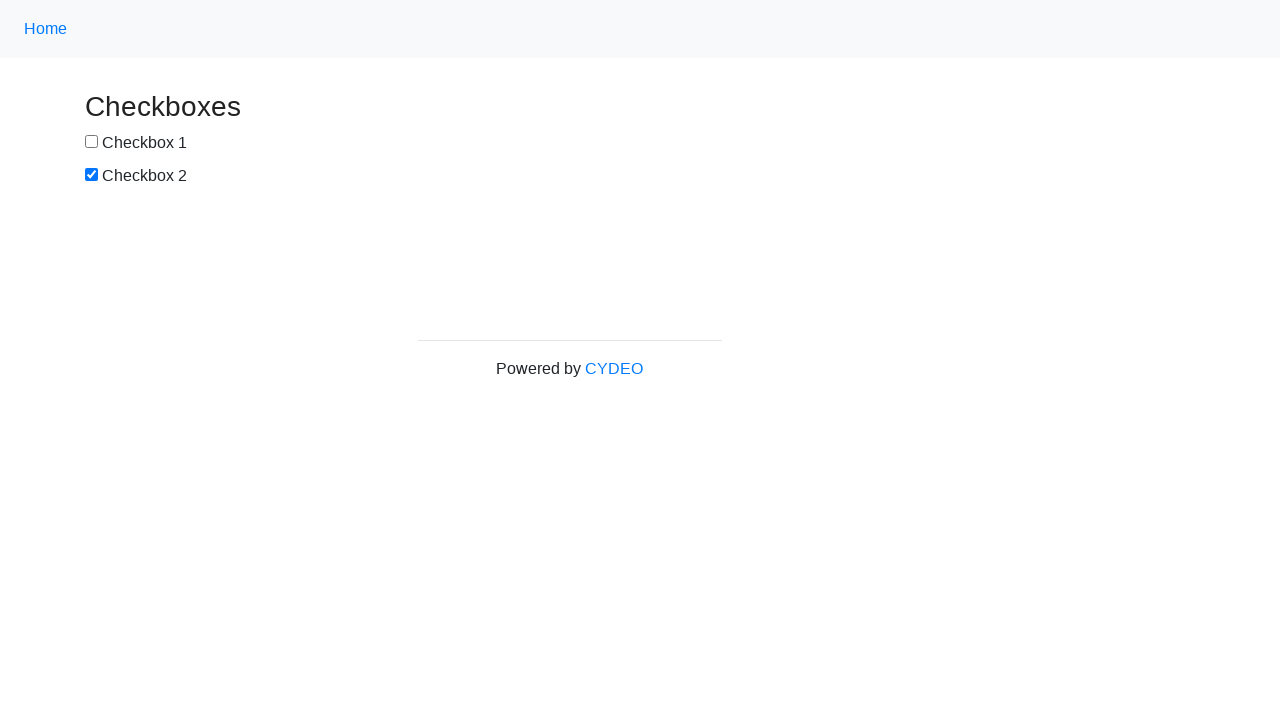

Located checkbox 2 element
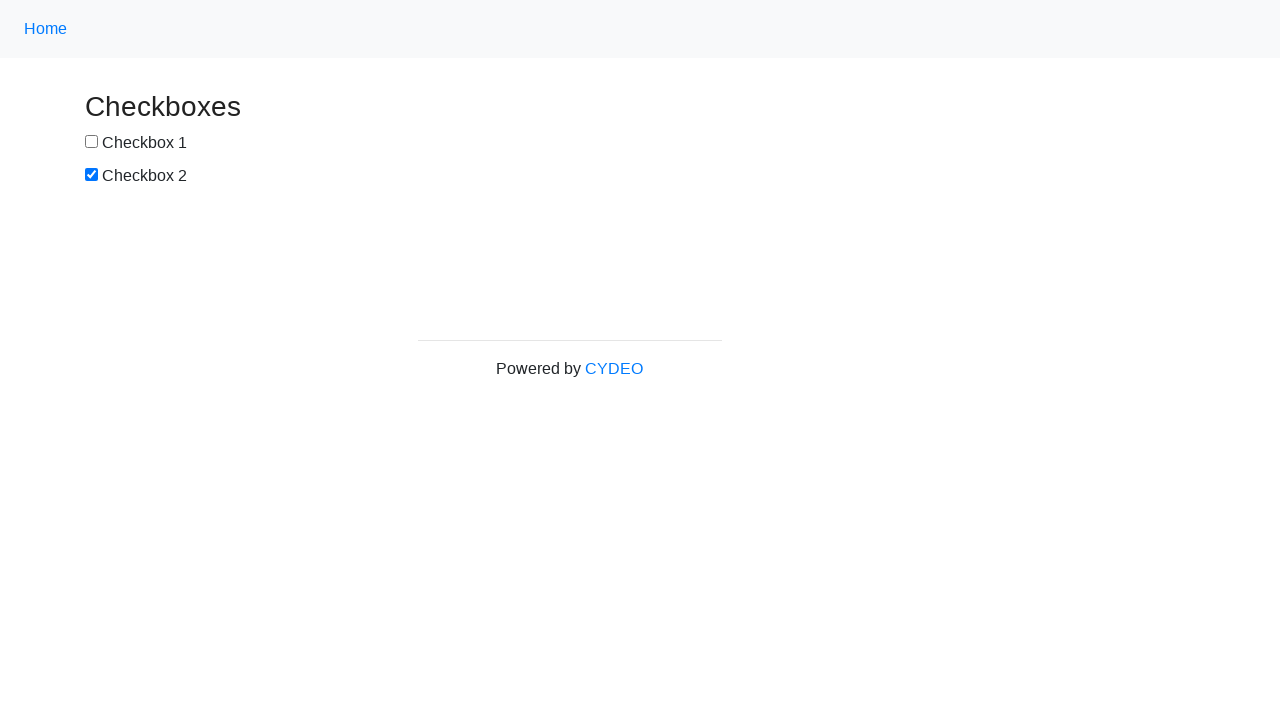

Verified checkbox 1 is initially unchecked
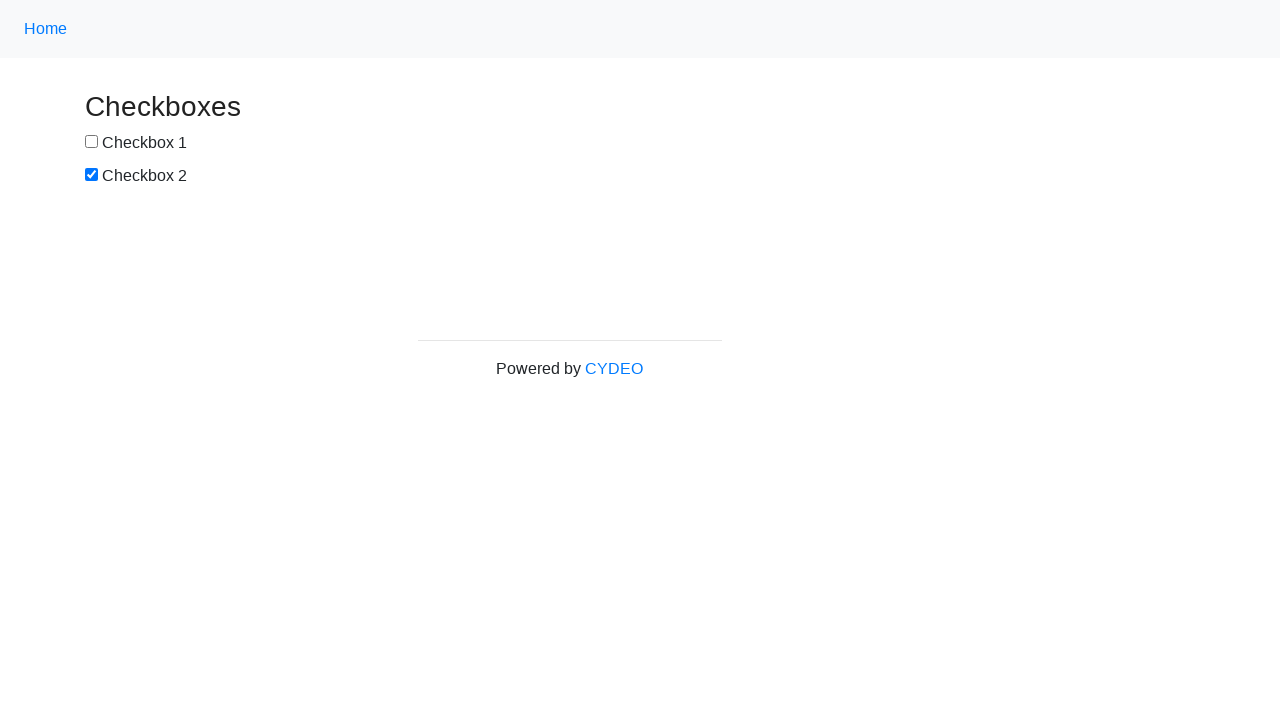

Verified checkbox 2 is initially checked
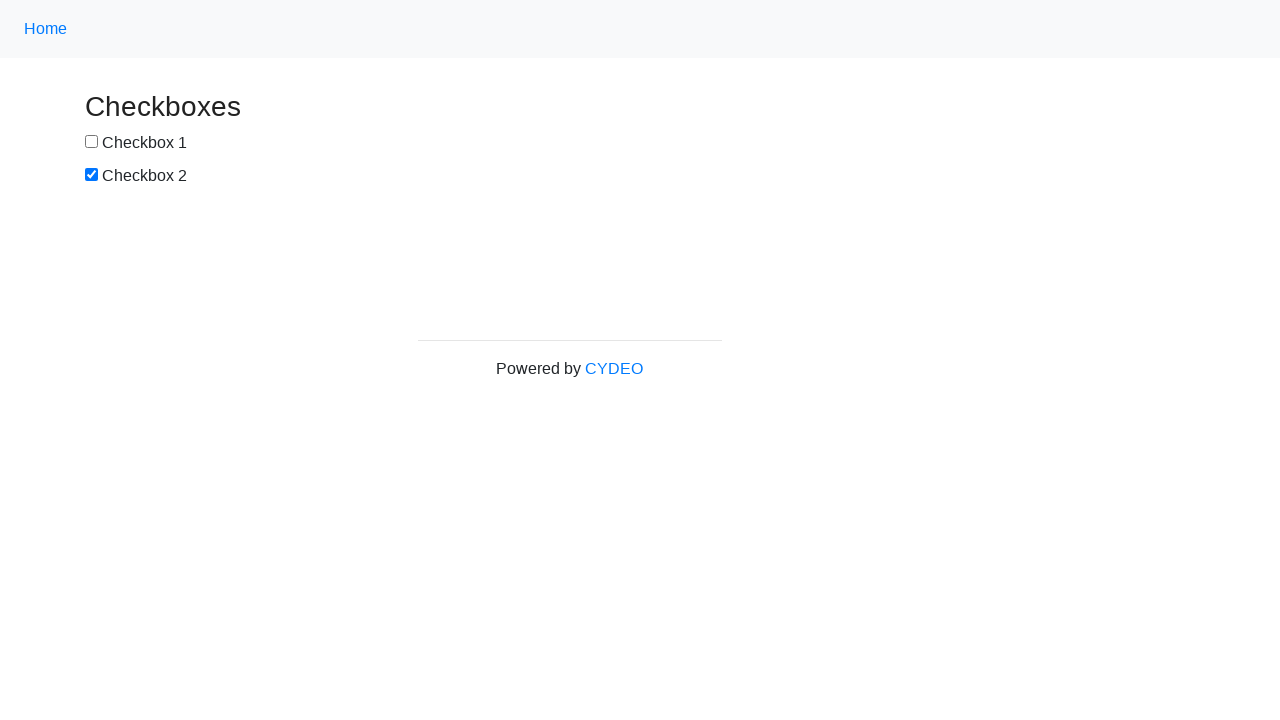

Clicked checkbox 1 to toggle it at (92, 142) on input[name='checkbox1']
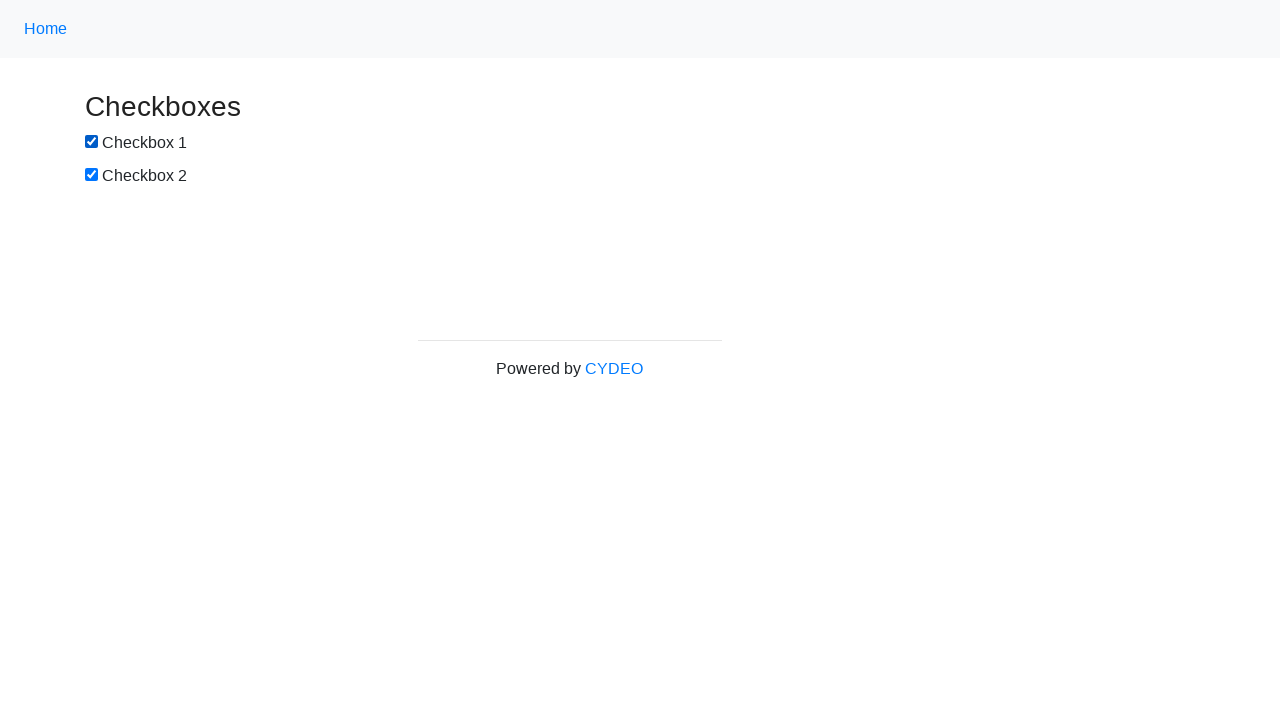

Verified checkbox 1 is now checked after toggling
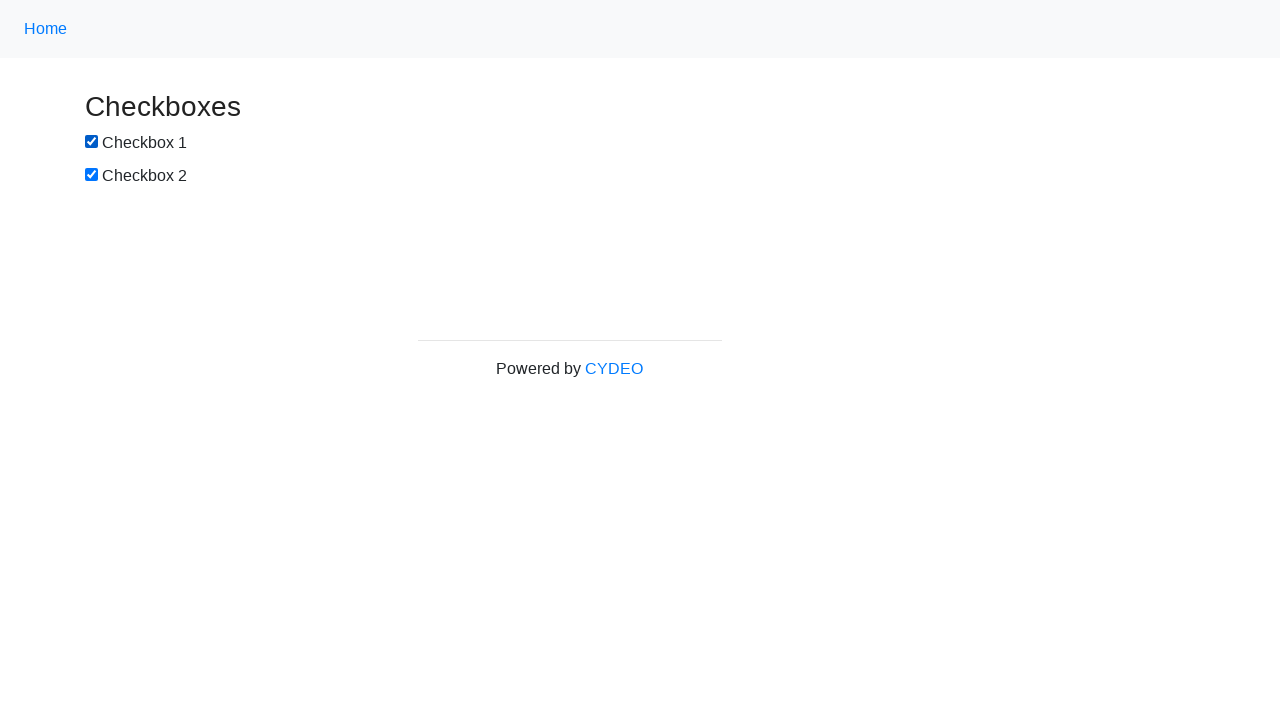

Verified checkbox 2 remains checked
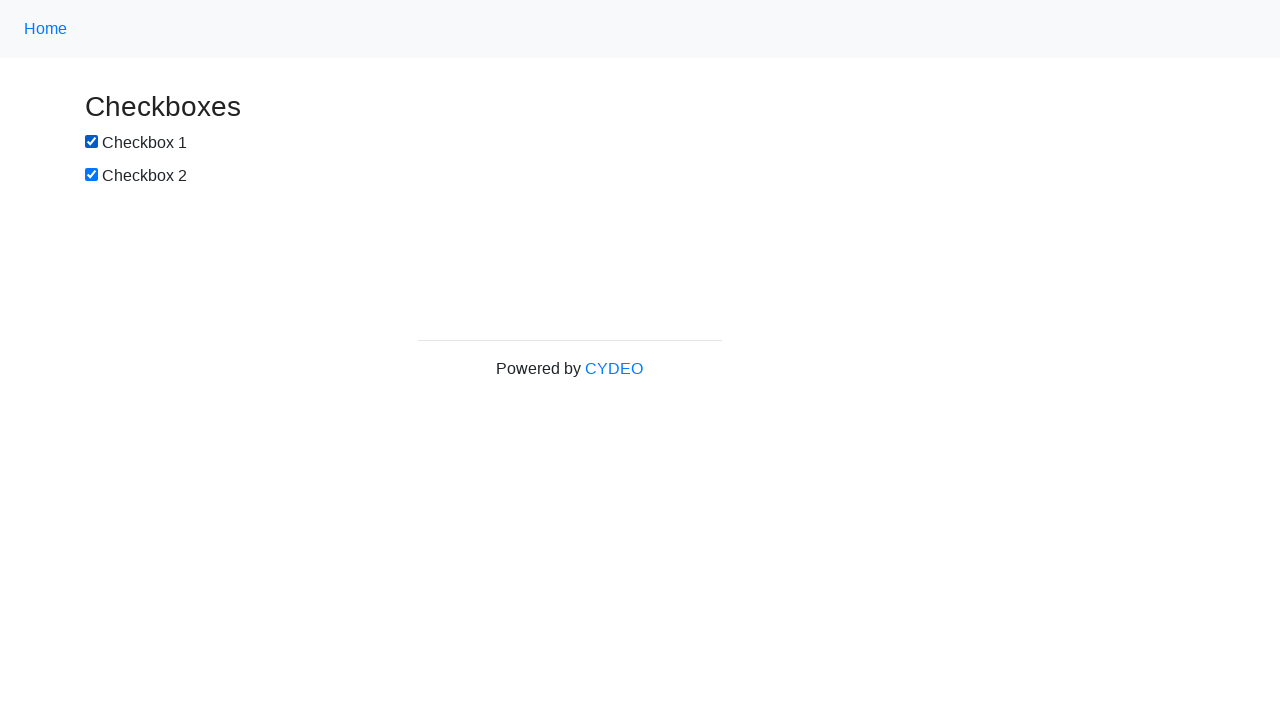

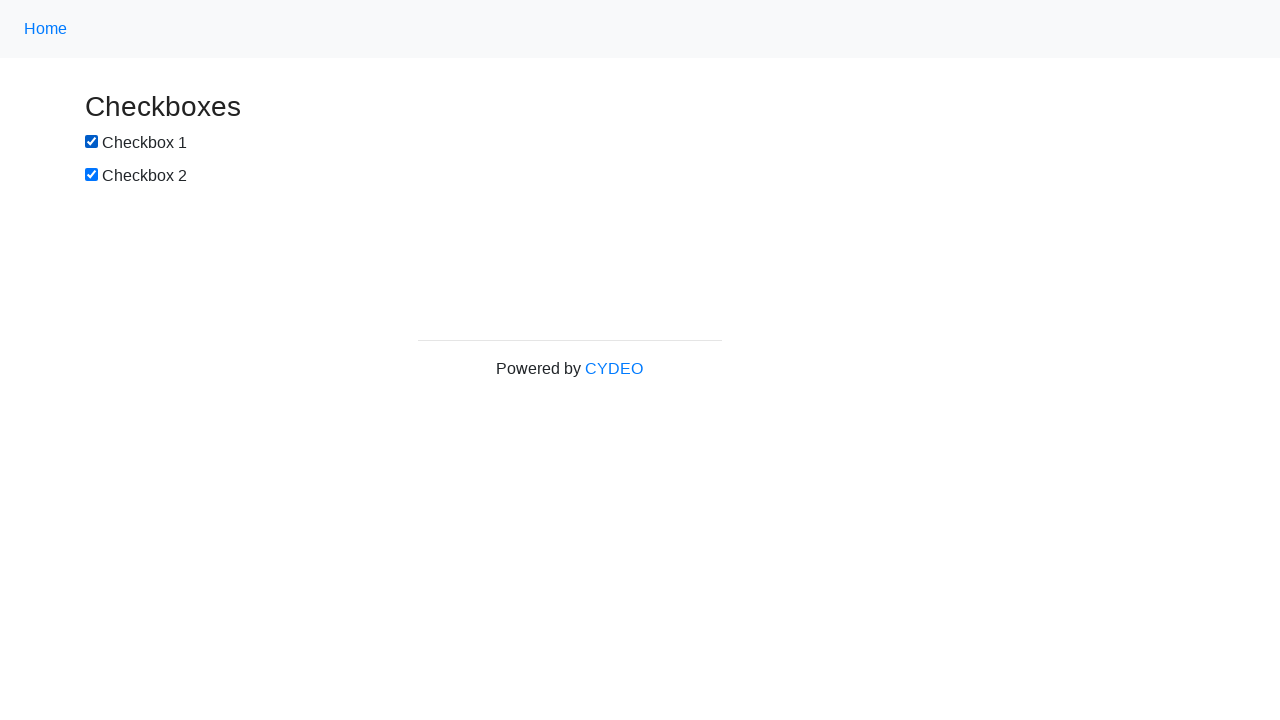